Tests navigation to the Documentation page by clicking the Documentation link in the navigation

Starting URL: https://www.selenium.dev/

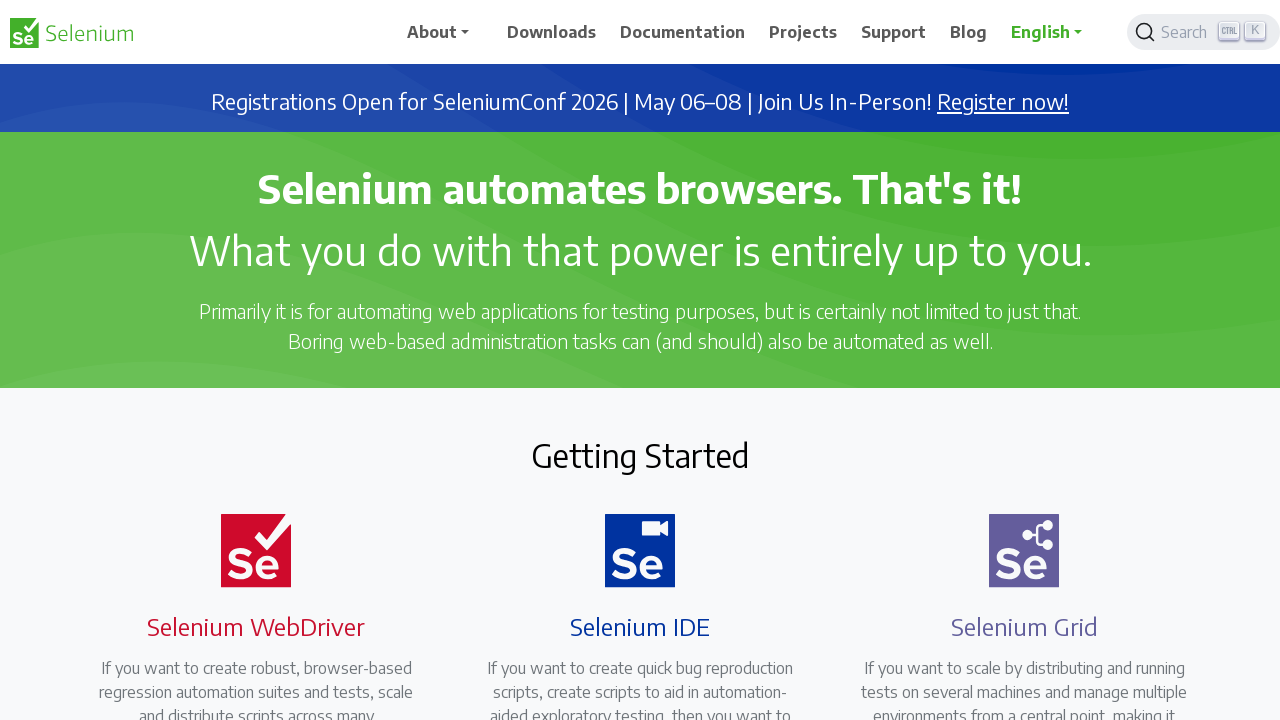

Clicked Documentation link in navigation at (683, 32) on span:has-text('Documentation')
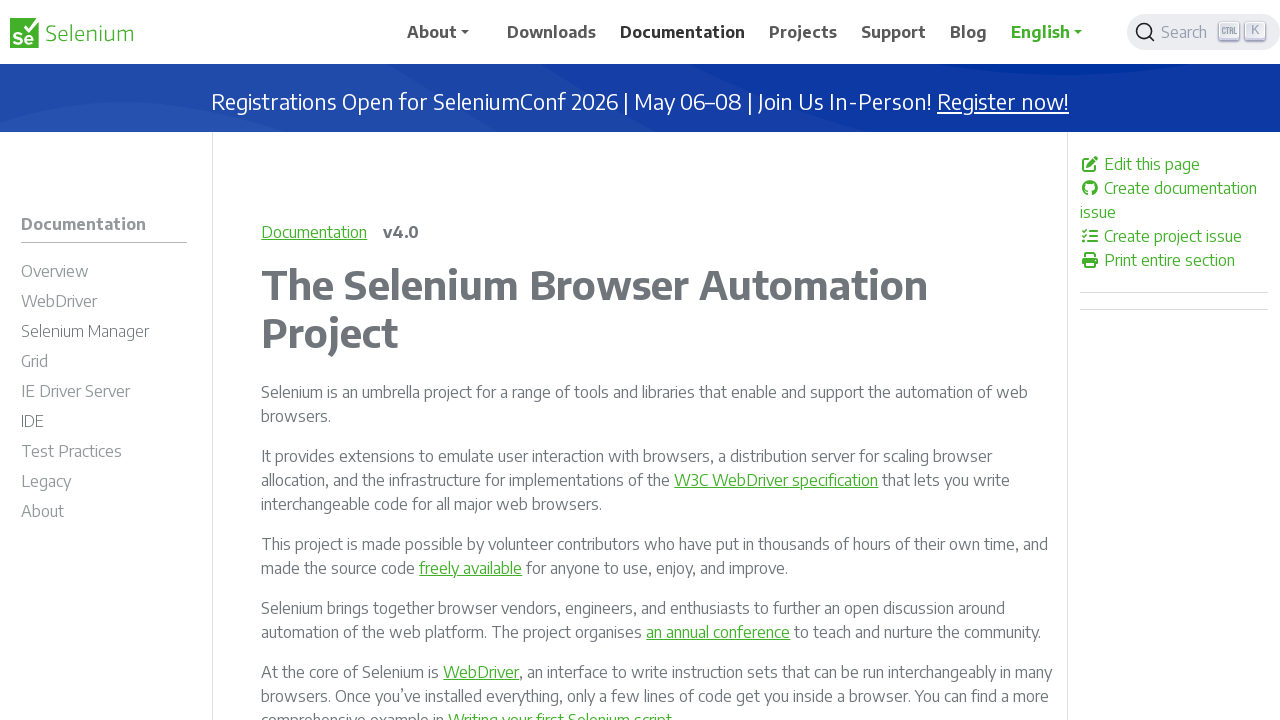

Documentation page loaded with domcontentloaded state
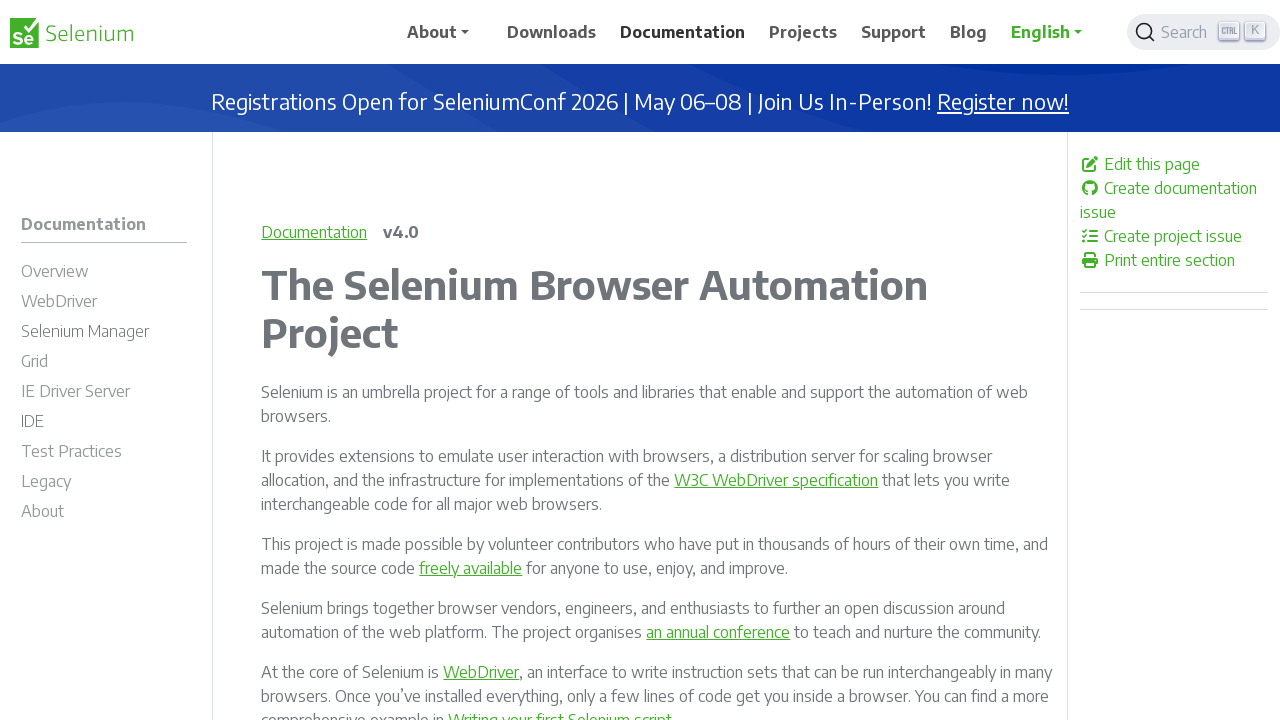

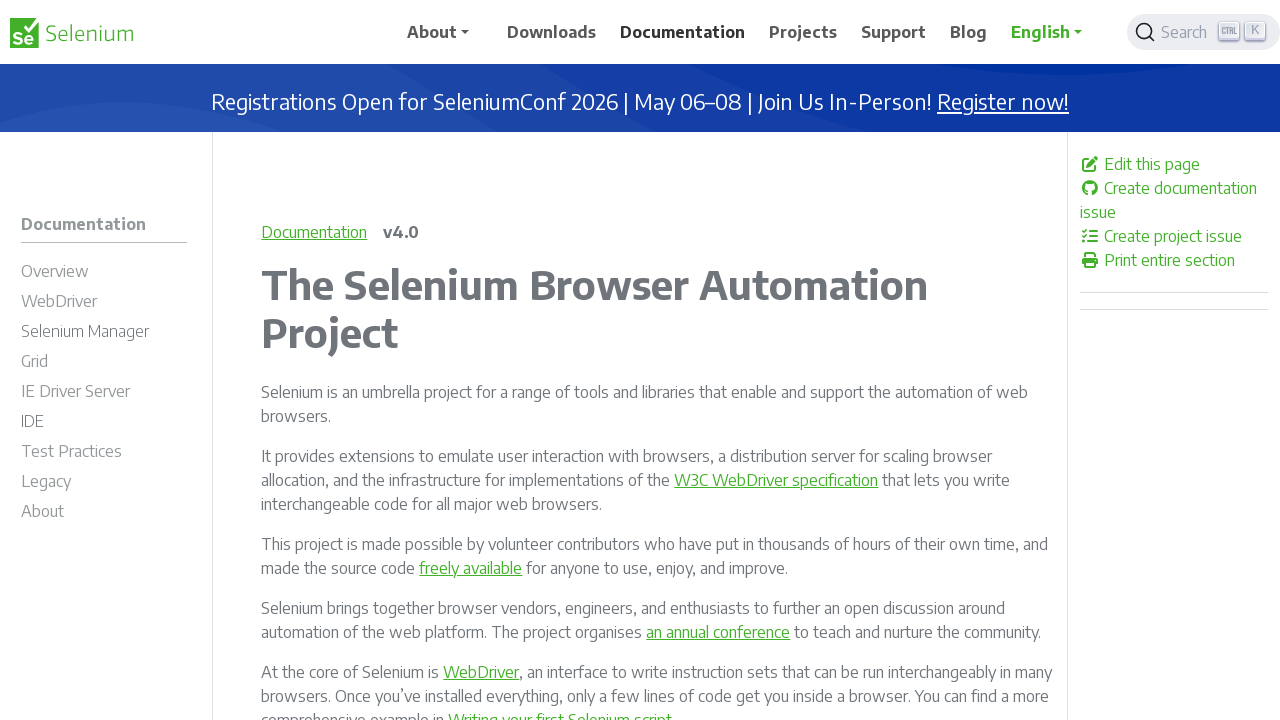